Tests infinite scroll functionality by scrolling to the bottom of the page

Starting URL: https://infinite-scroll.com/demo/full-page/

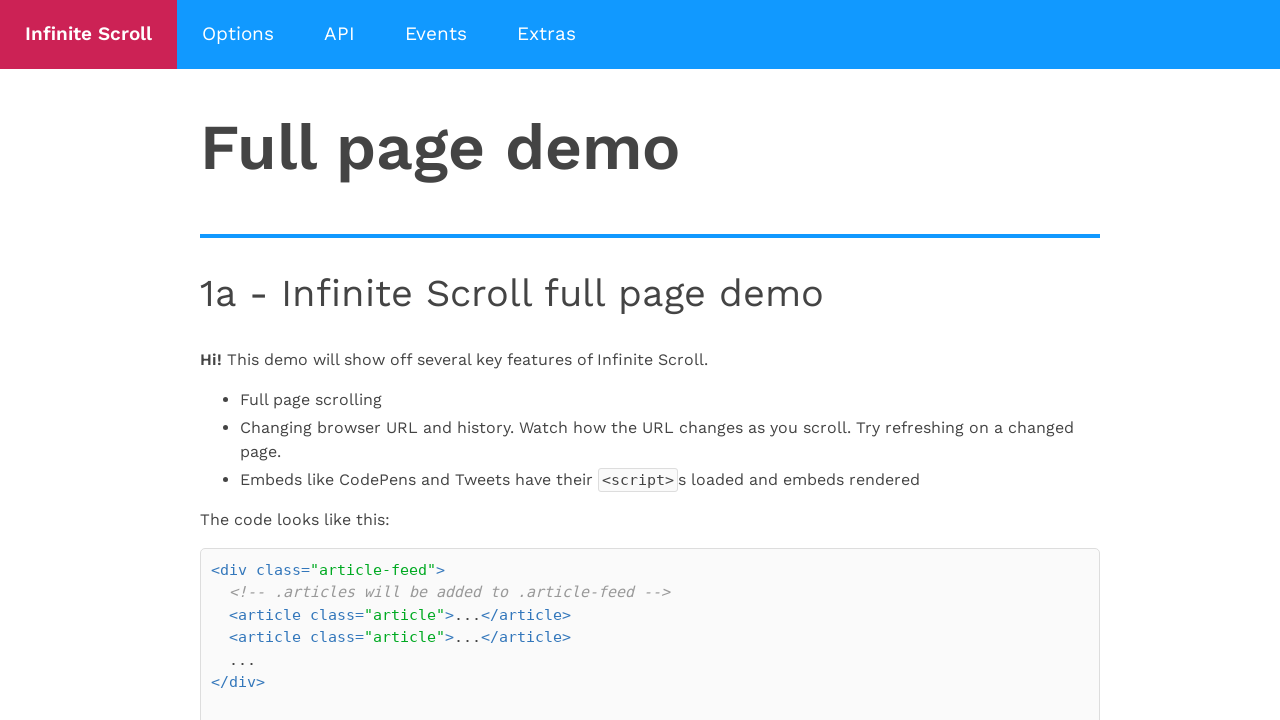

Scrolled to bottom of page
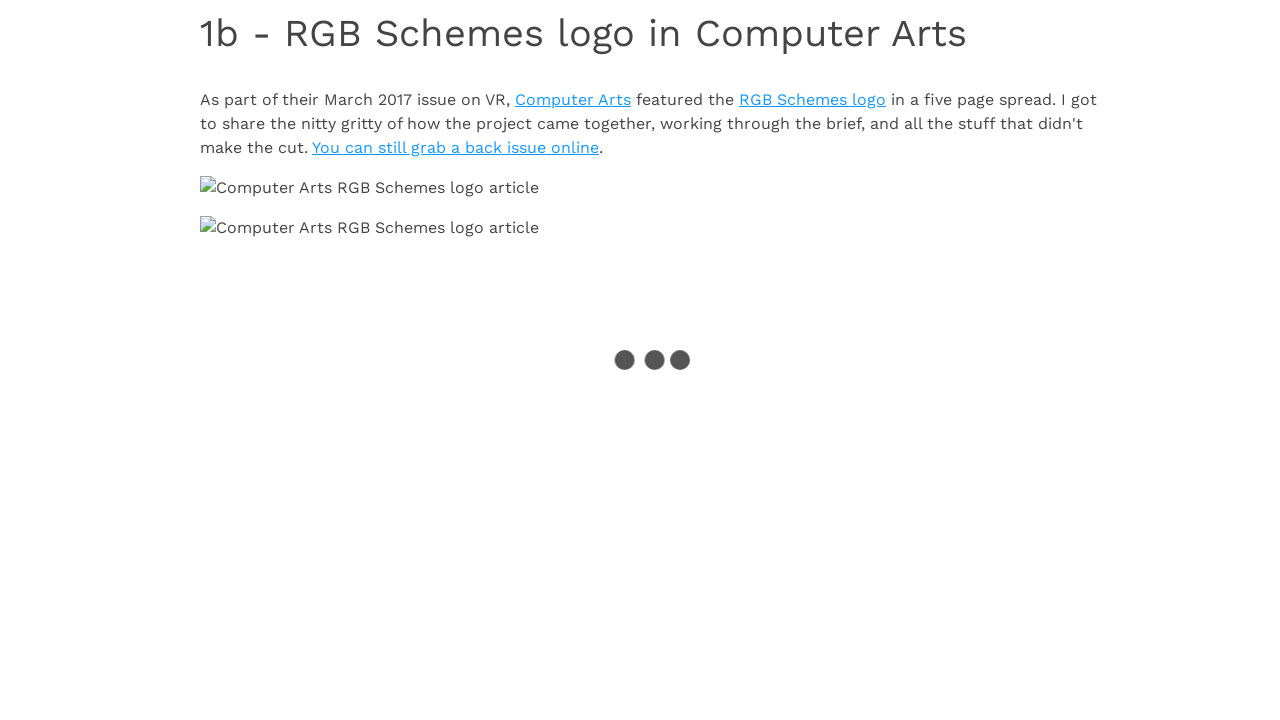

Waited 1000ms for content to load after scrolling
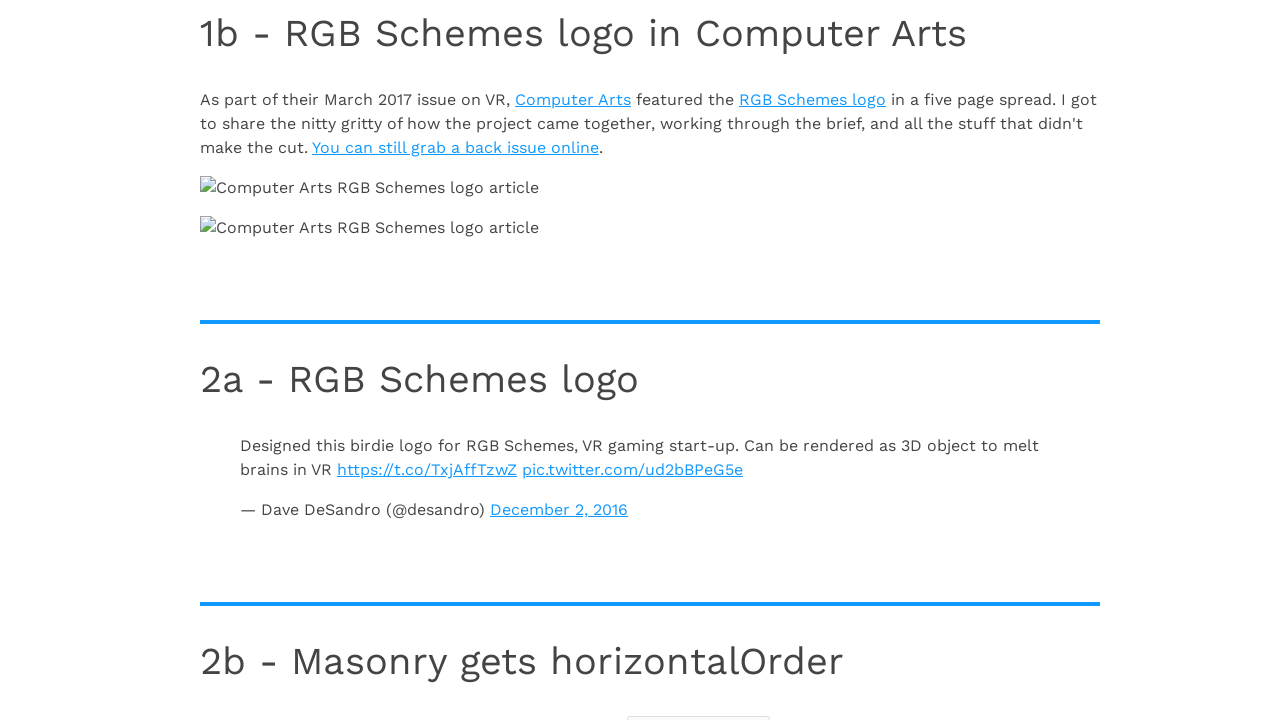

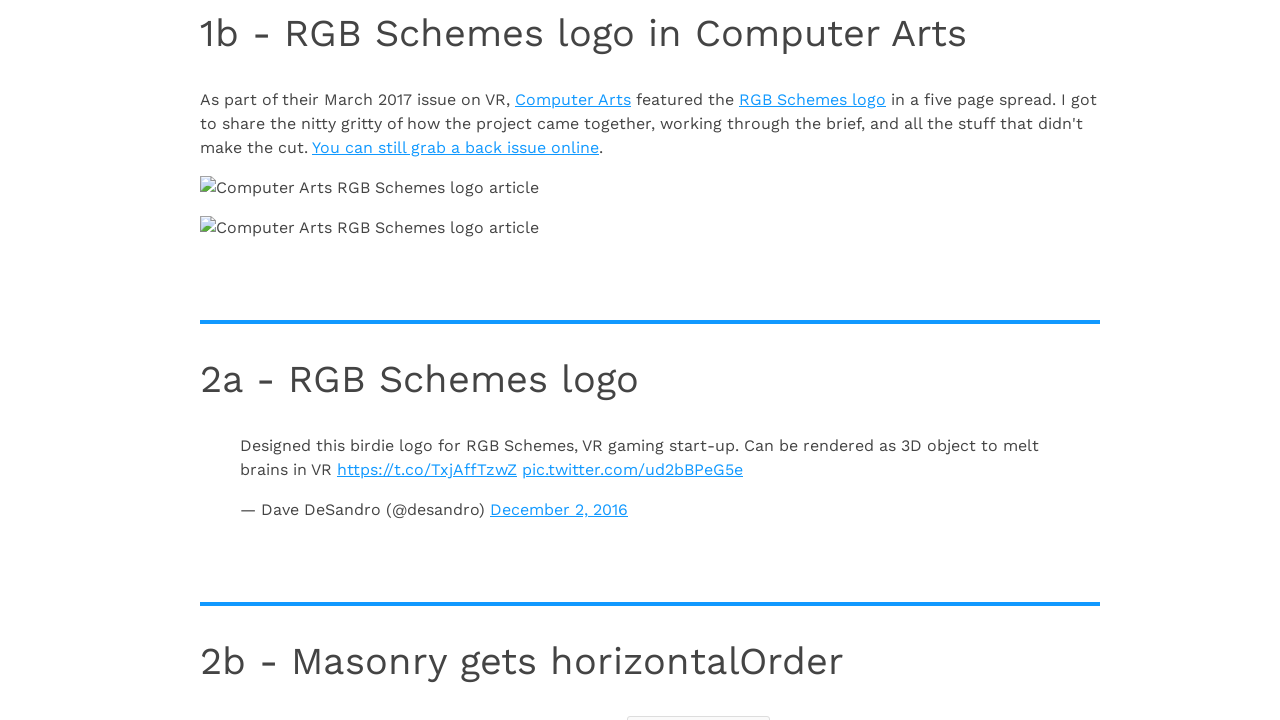